Tests text box form by filling in full name, email, current address, and permanent address fields

Starting URL: https://demoqa.com/text-box

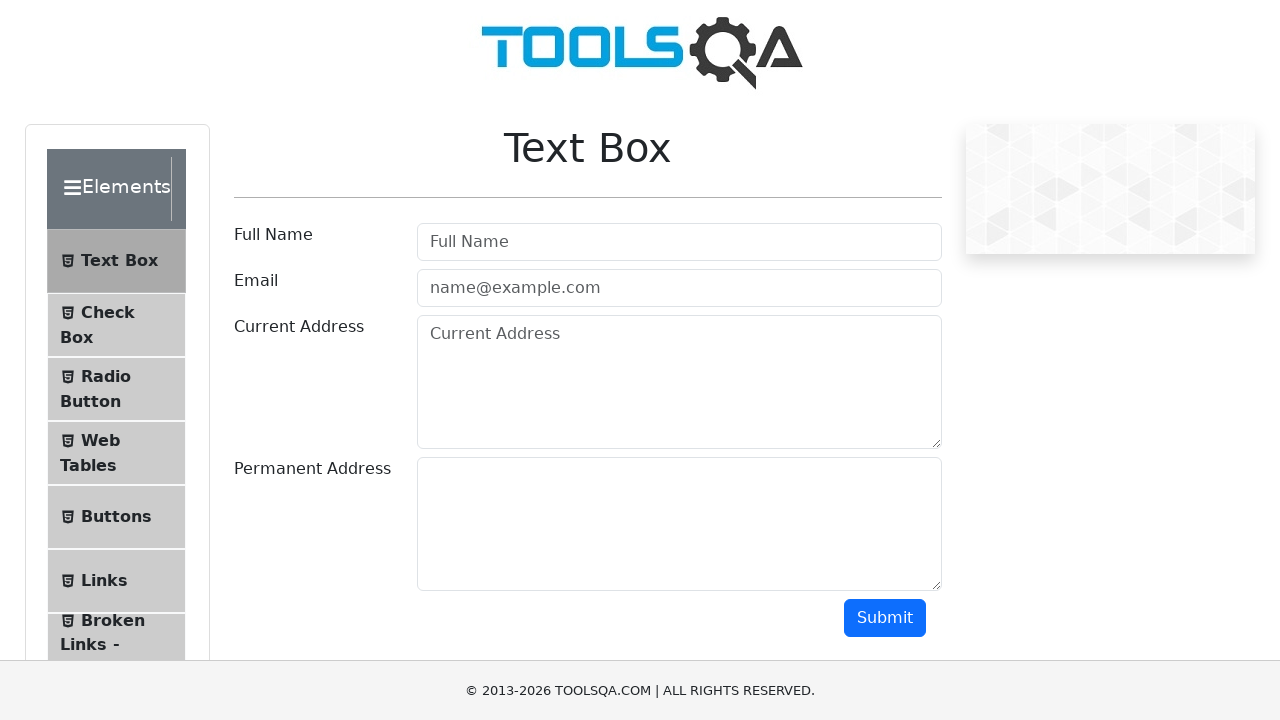

Filled full name field with 'Tuba Khan' on #userName
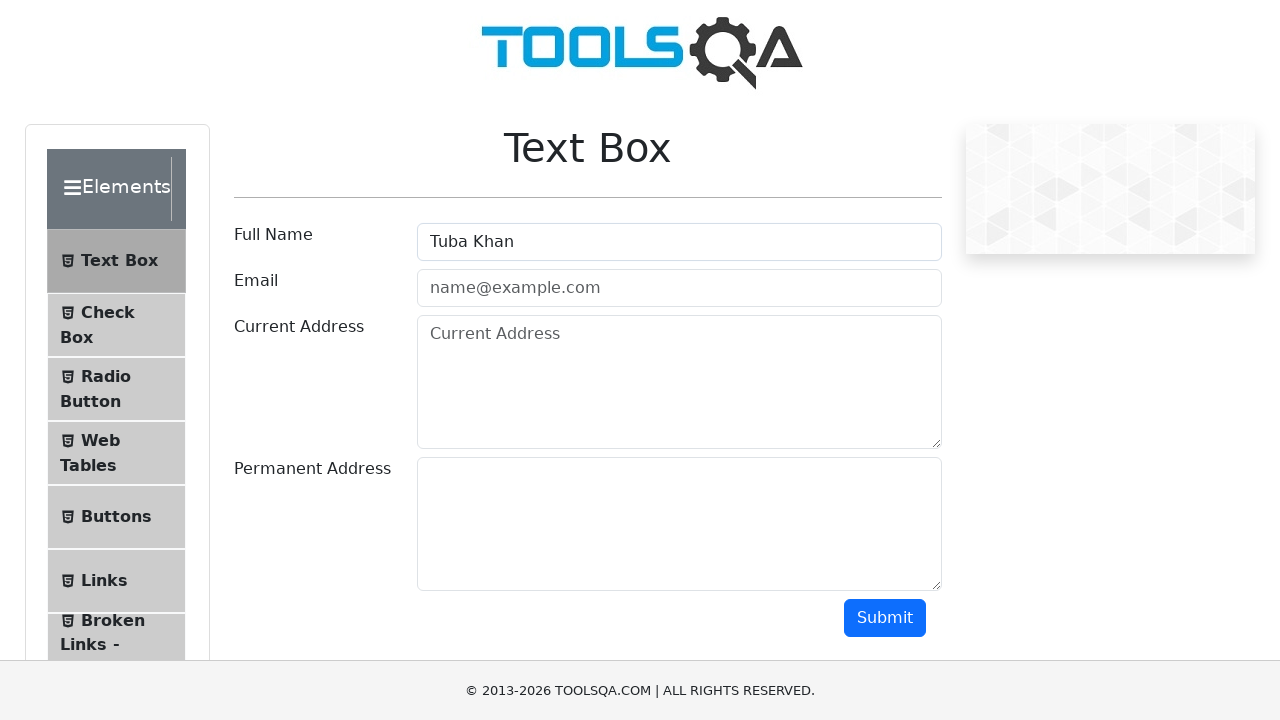

Filled email field with 'tn.masroor@gmail.com' on #userEmail
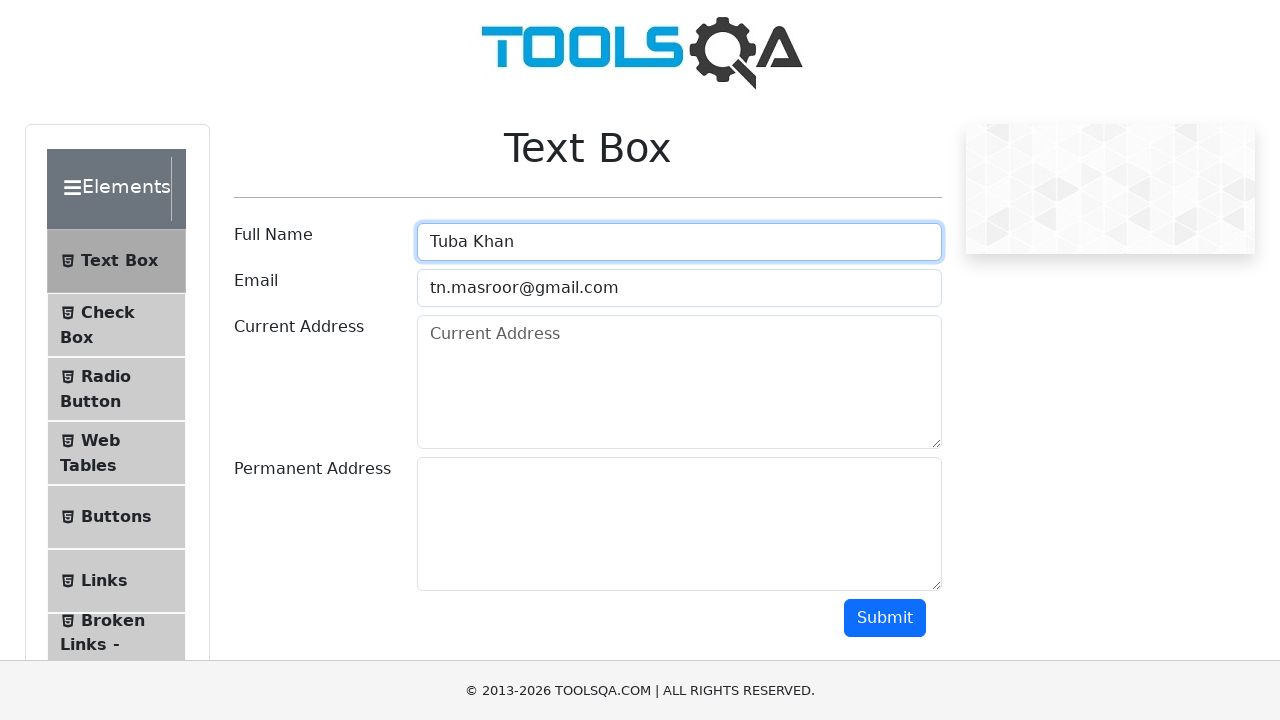

Filled current address field with 'Hisings Backa' on #currentAddress
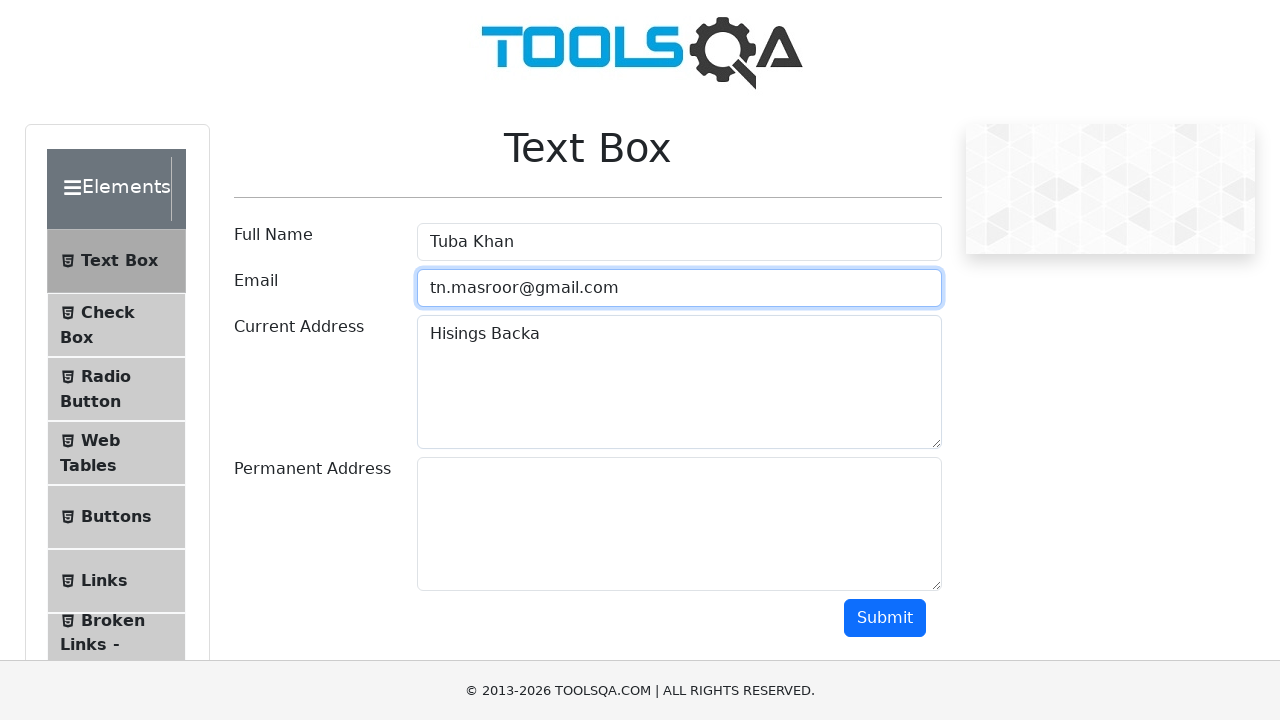

Filled permanent address field with 'Ovralidsgatan' on #permanentAddress
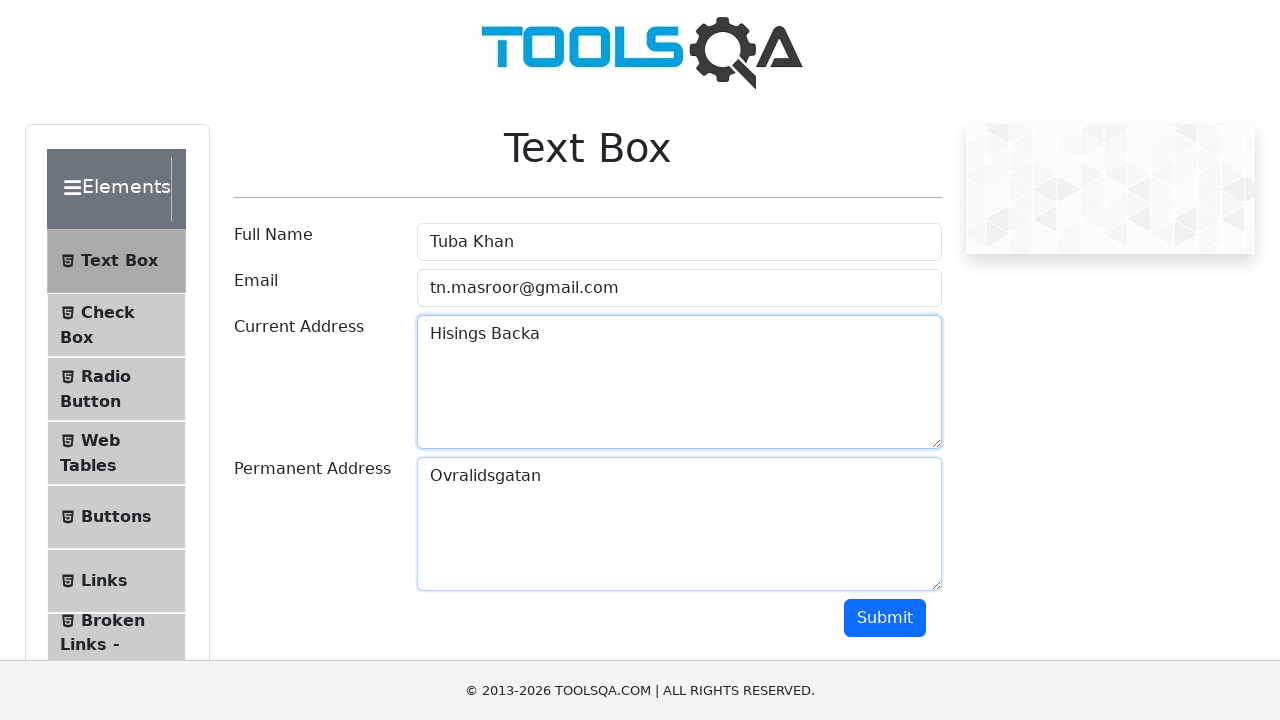

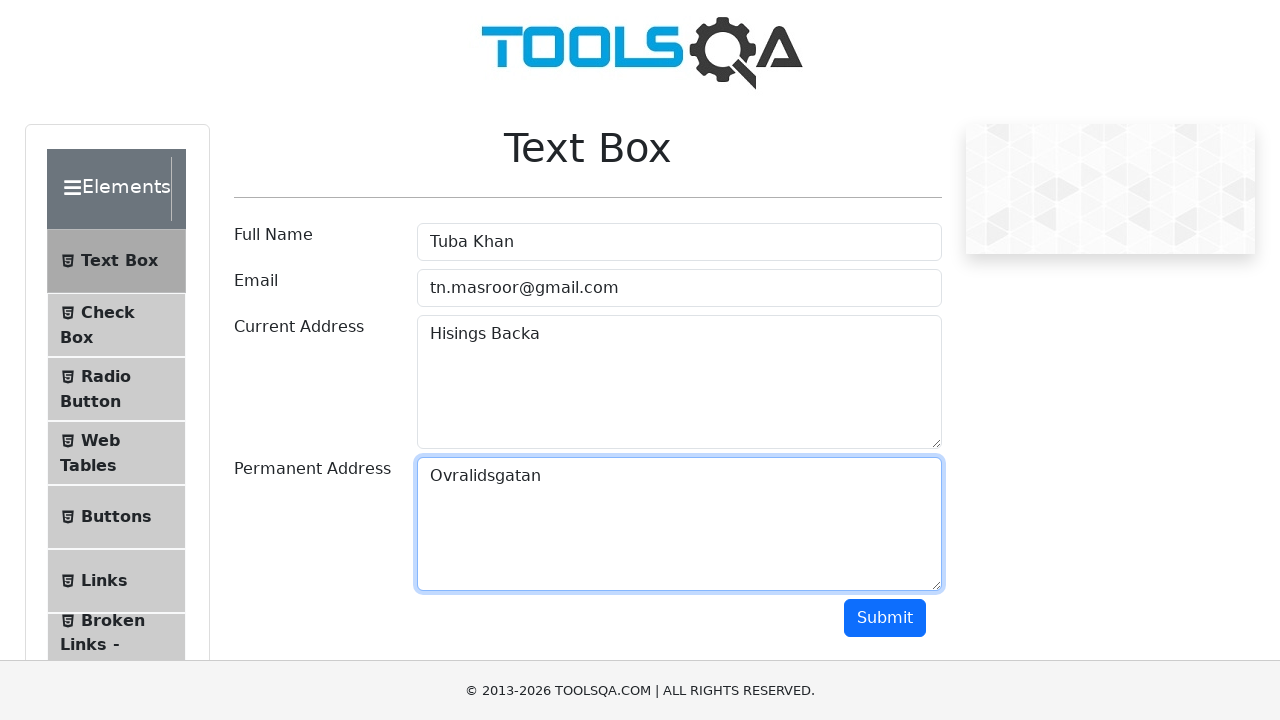